Tests clicking multiple buttons on a practice page by iterating through 6 buttons using XPath selectors and clicking each one in sequence.

Starting URL: https://practice.cydeo.com/multiple_buttons

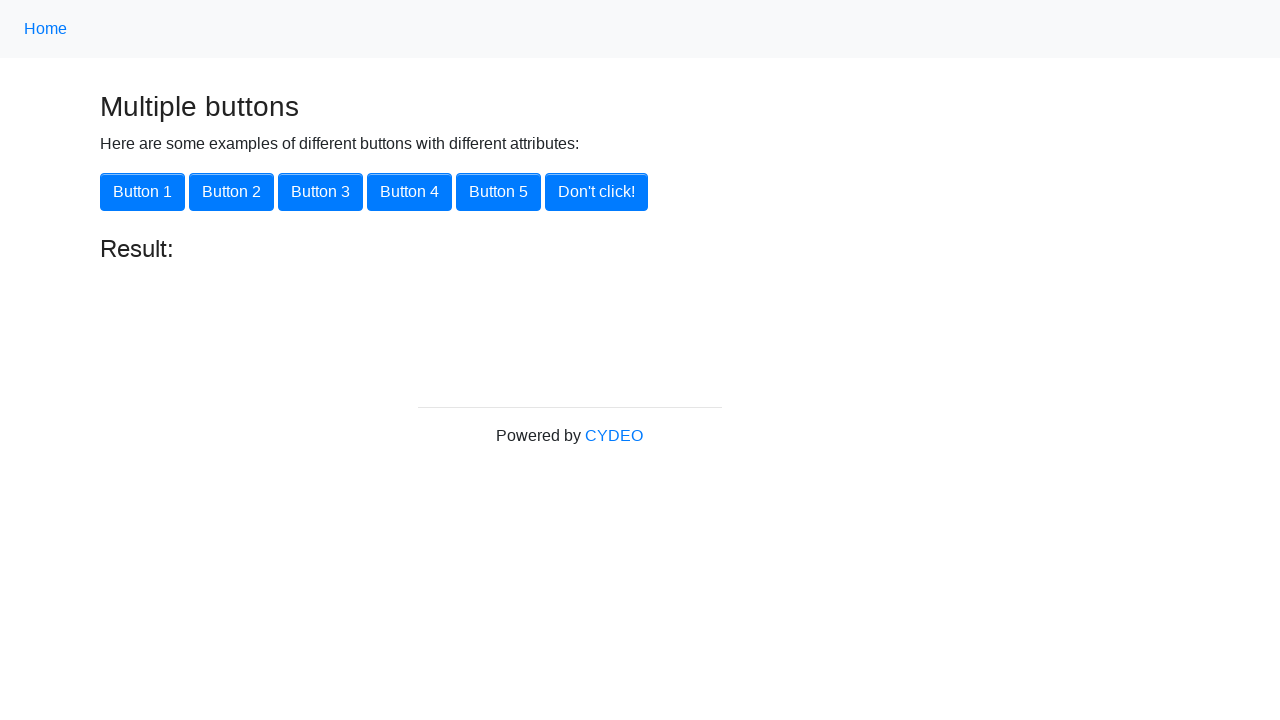

Clicked button 1 using XPath selector at (142, 192) on //div//button[1]
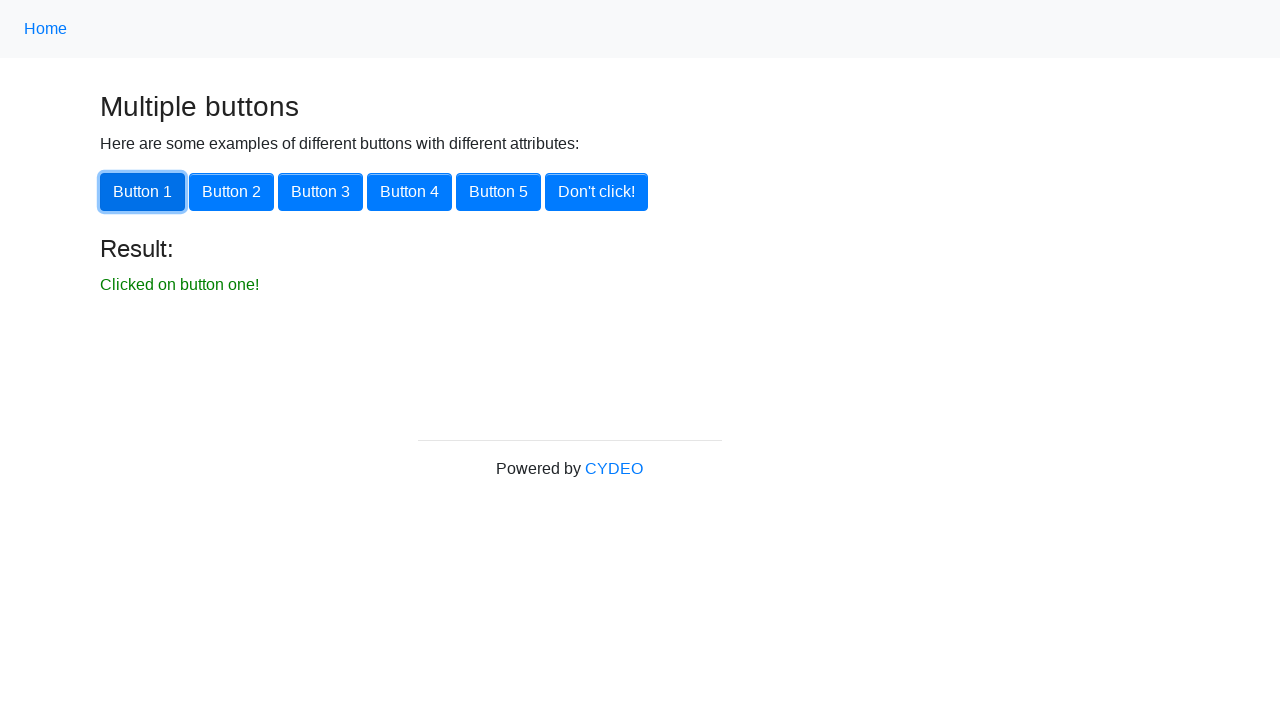

Waited 1 second after clicking button 1
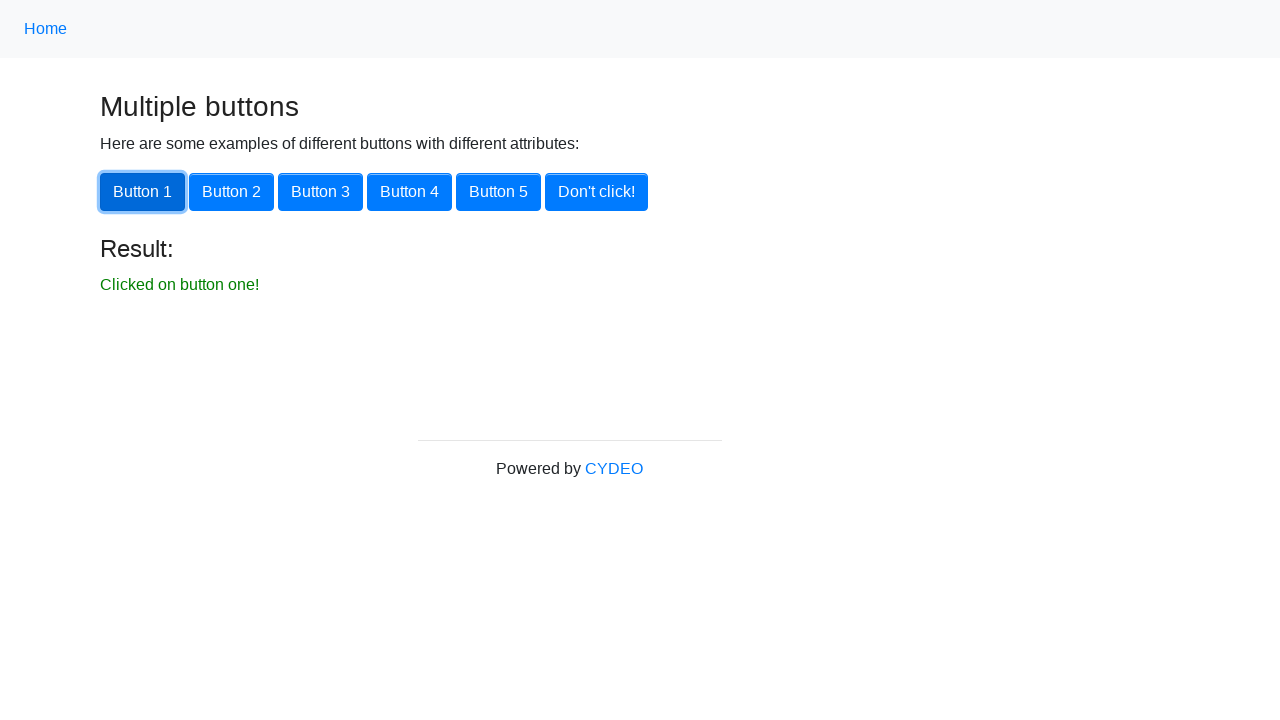

Clicked button 2 using XPath selector at (232, 192) on //div//button[2]
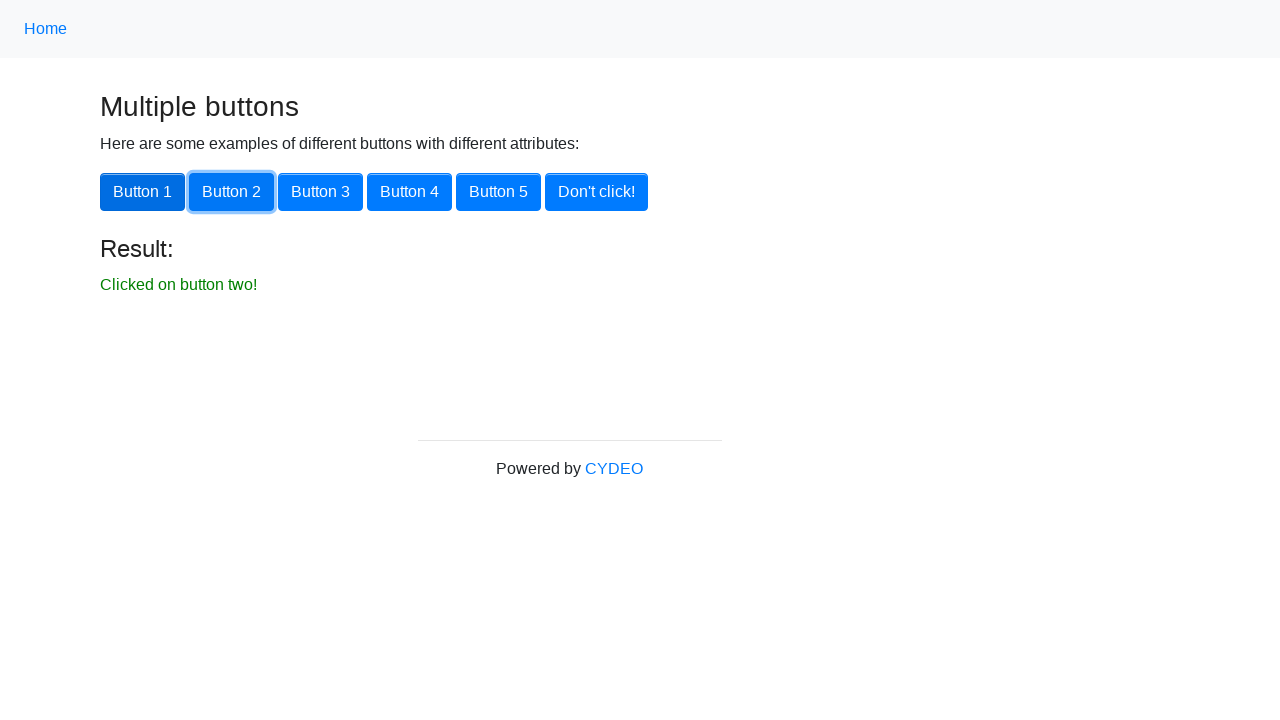

Waited 1 second after clicking button 2
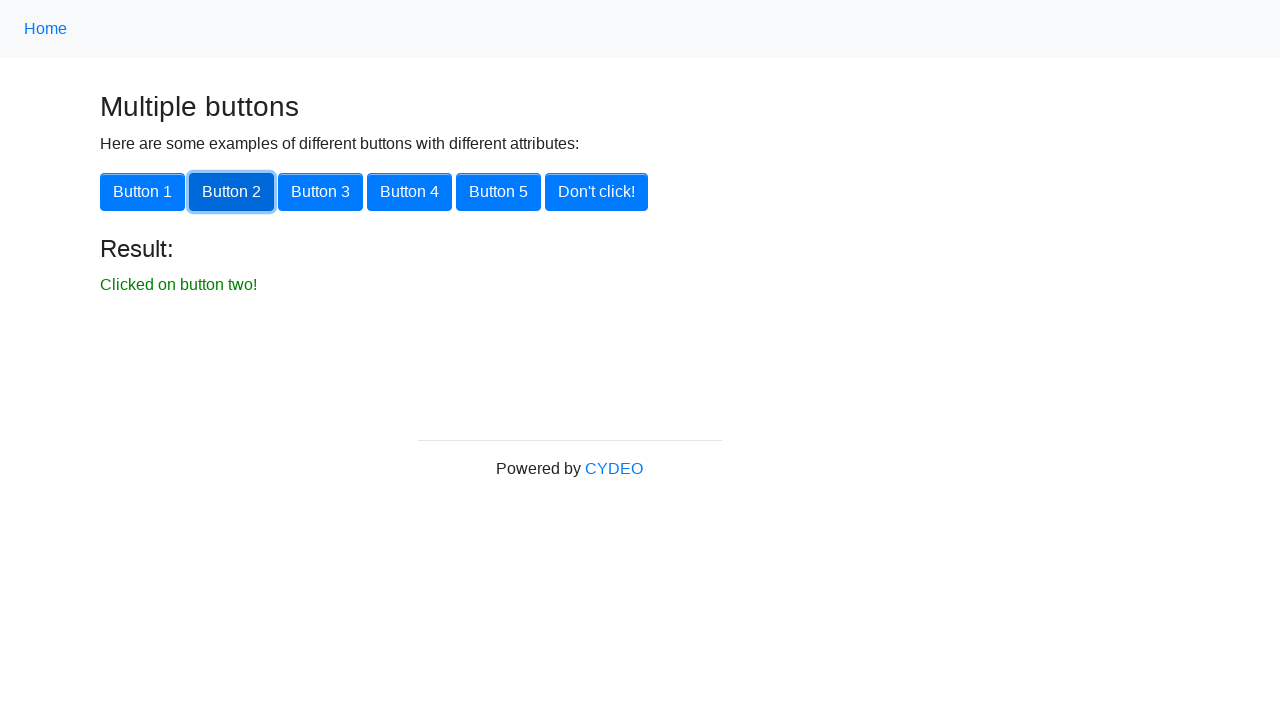

Clicked button 3 using XPath selector at (320, 192) on //div//button[3]
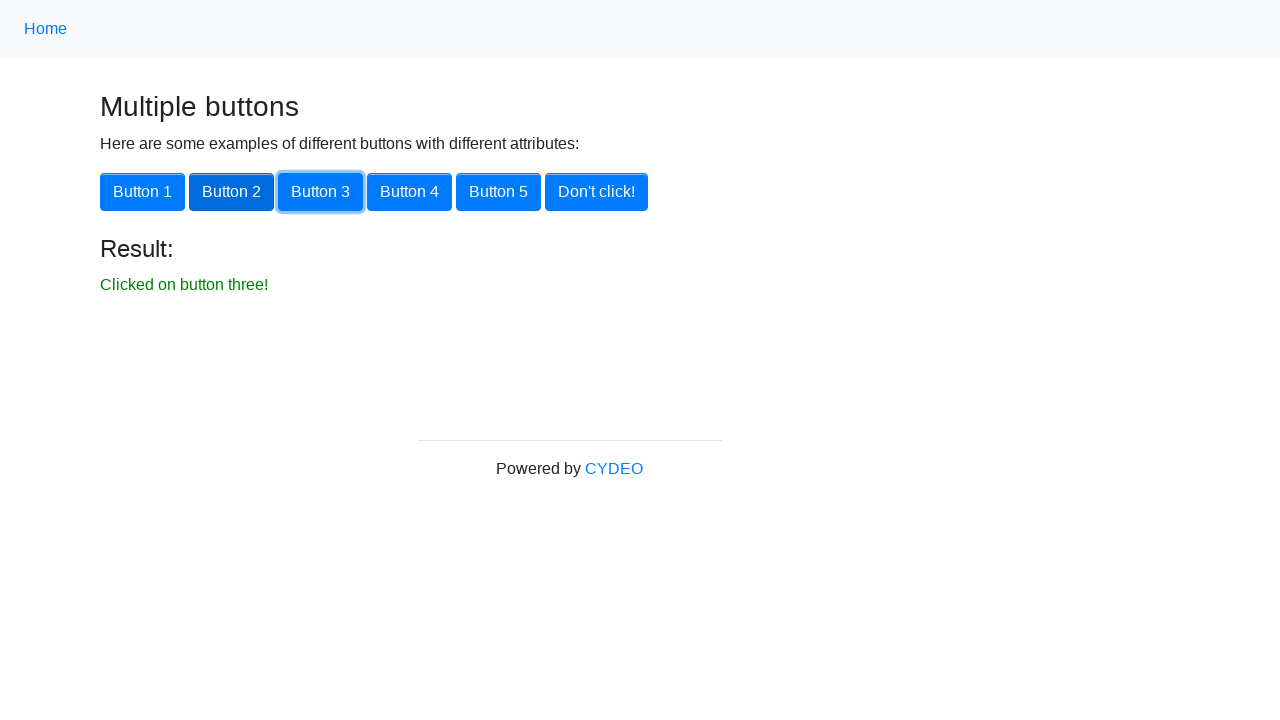

Waited 1 second after clicking button 3
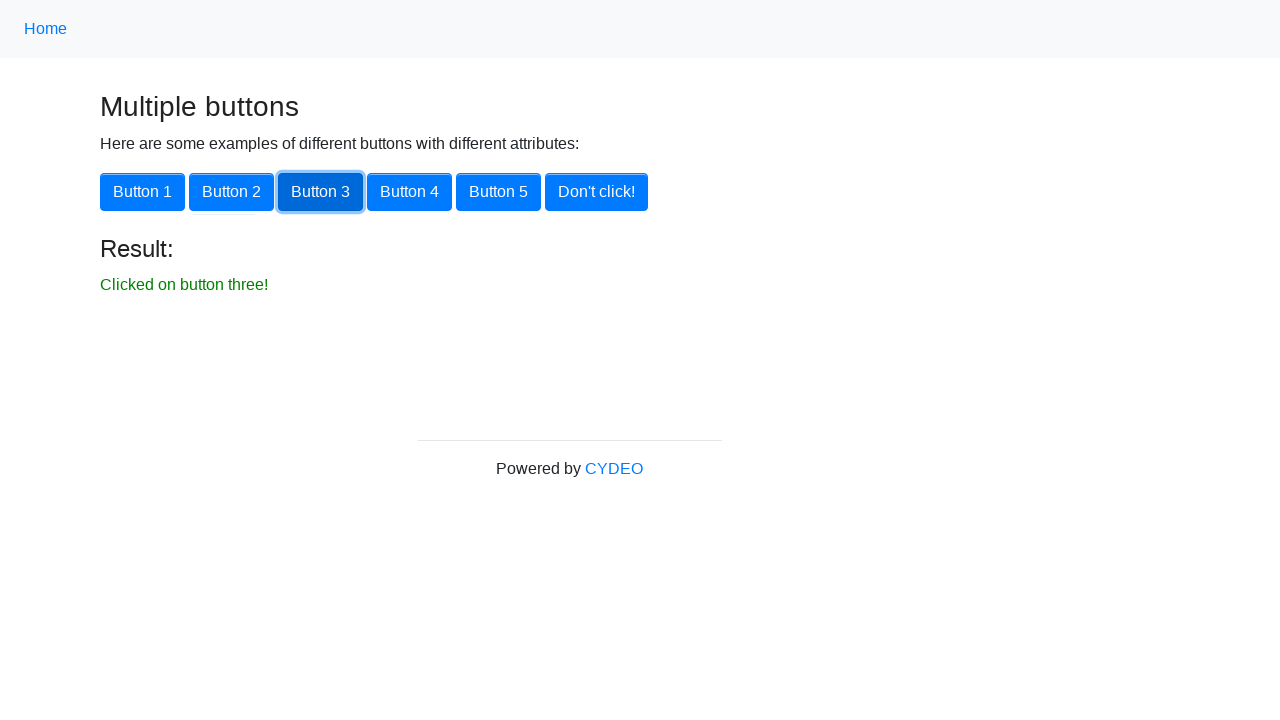

Clicked button 4 using XPath selector at (410, 192) on //div//button[4]
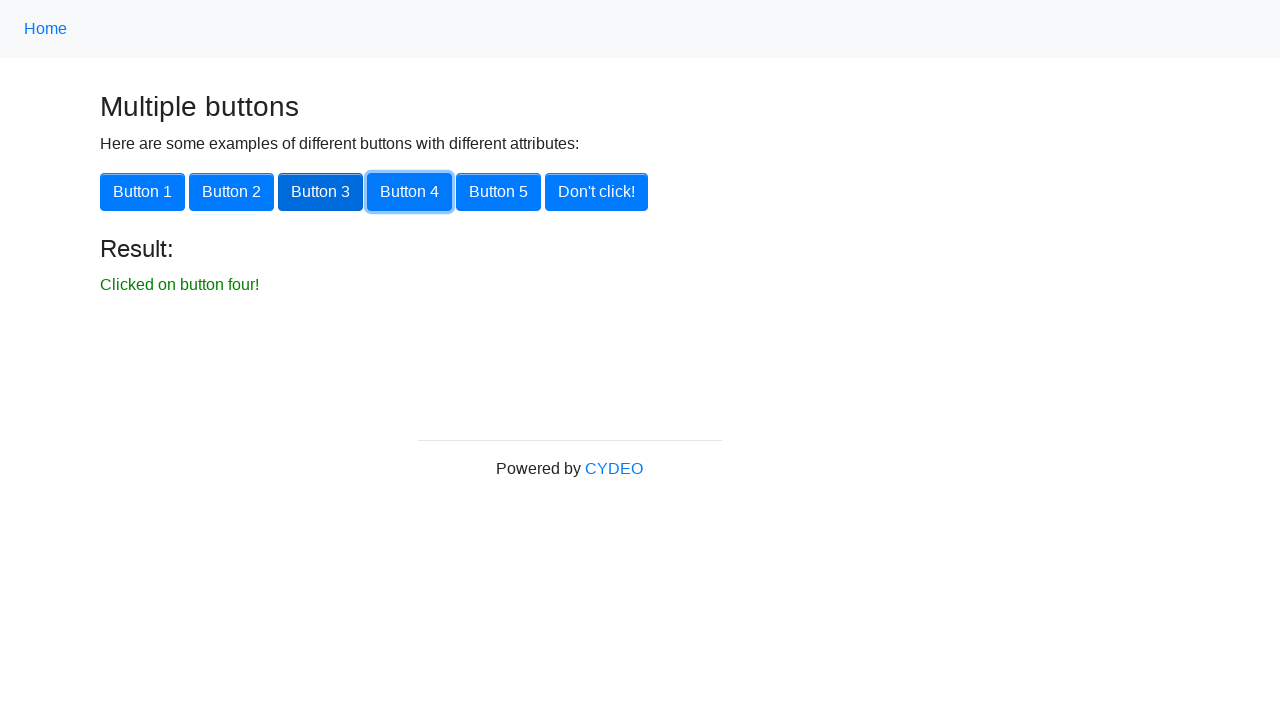

Waited 1 second after clicking button 4
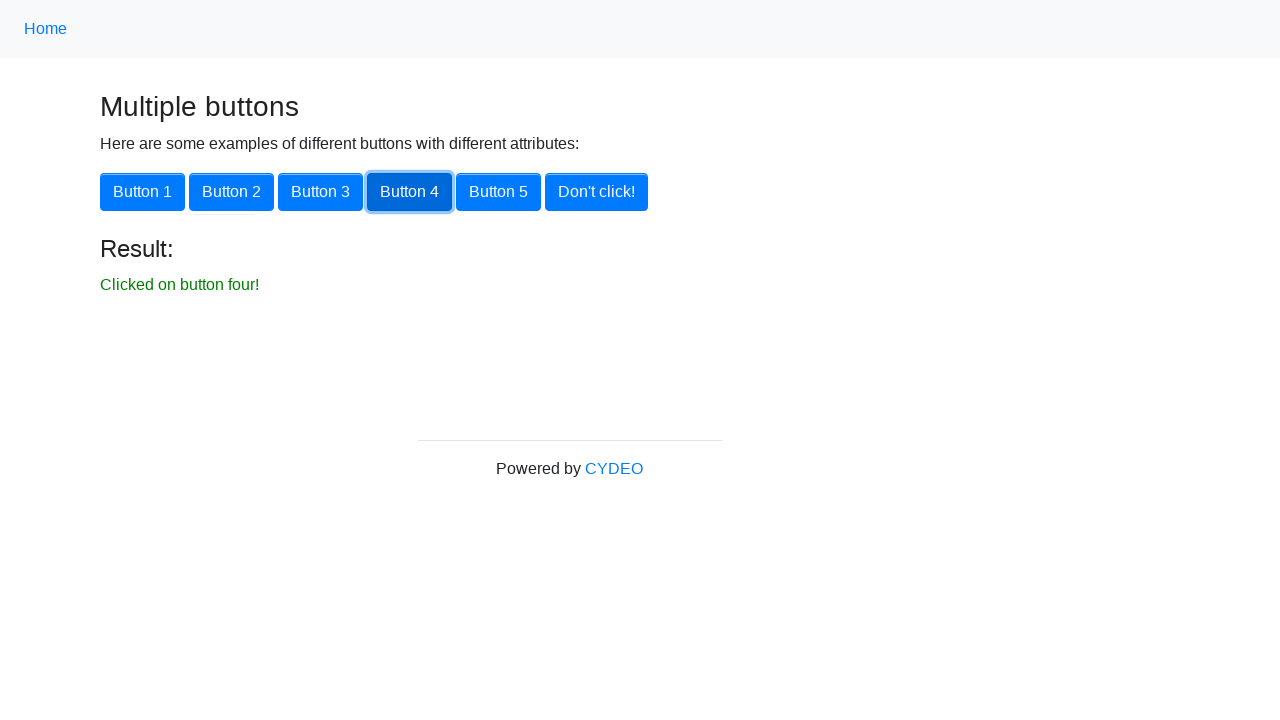

Clicked button 5 using XPath selector at (498, 192) on //div//button[5]
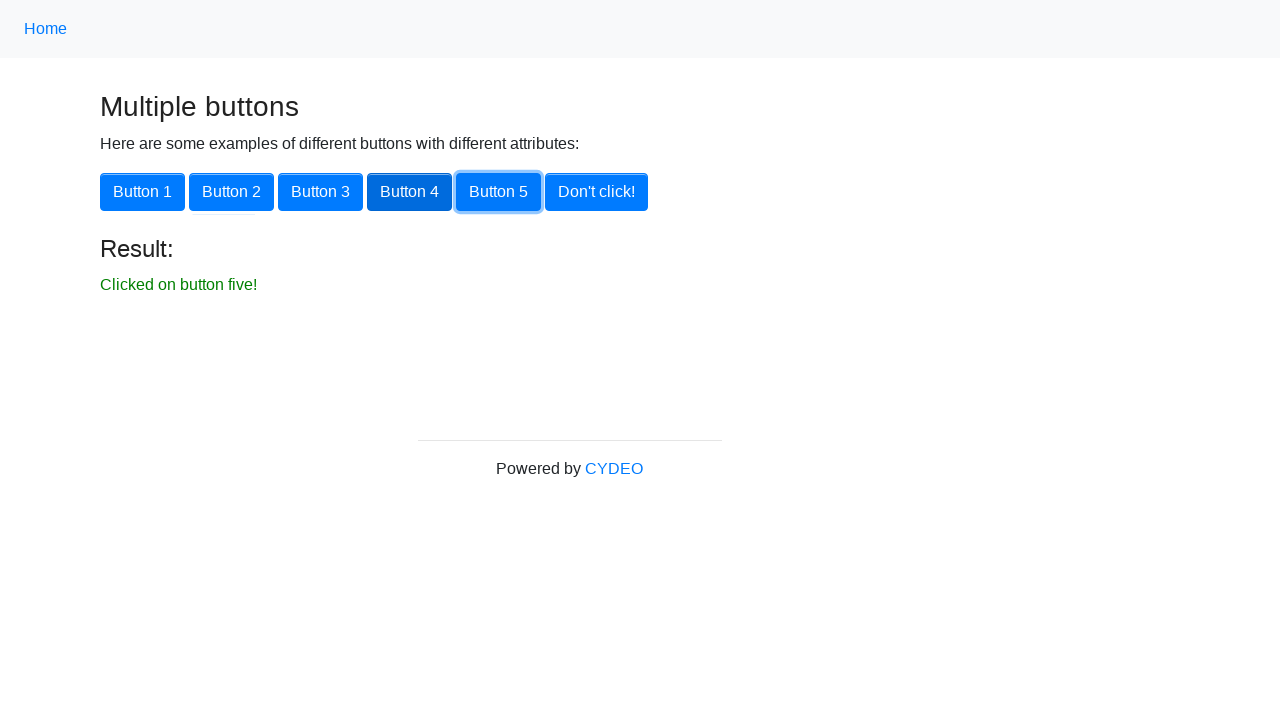

Waited 1 second after clicking button 5
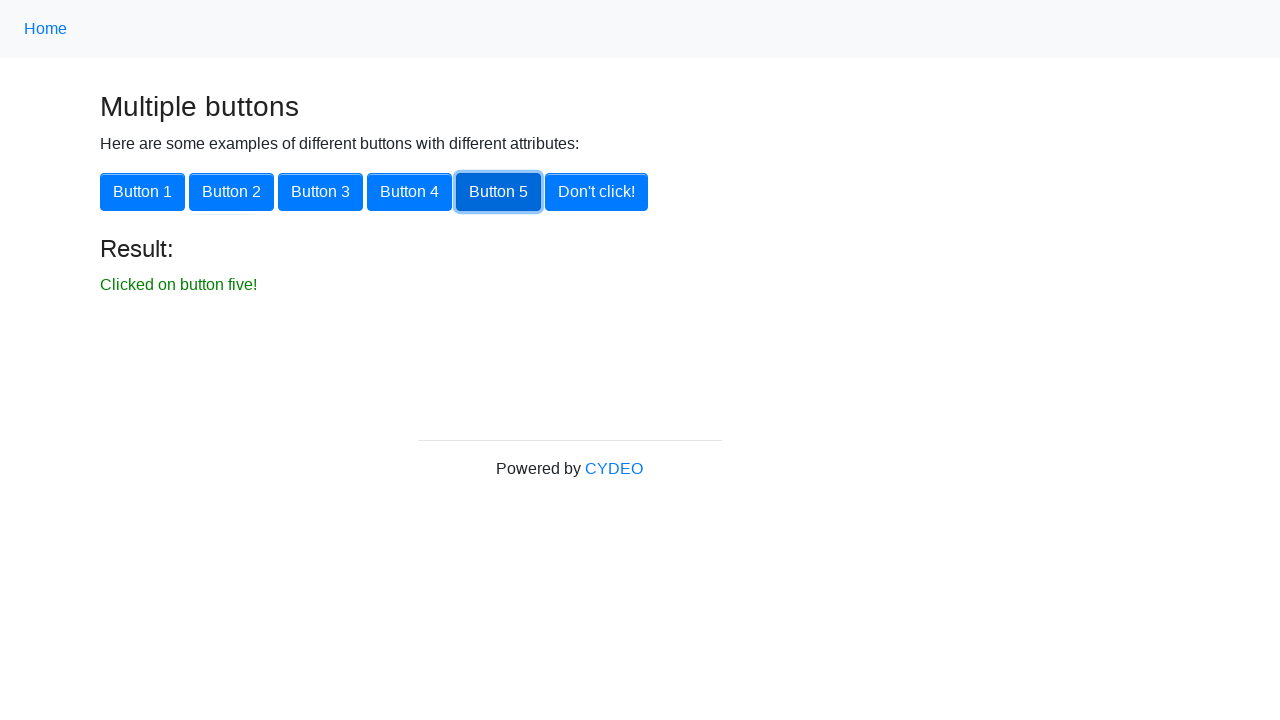

Clicked button 6 using XPath selector at (596, 192) on //div//button[6]
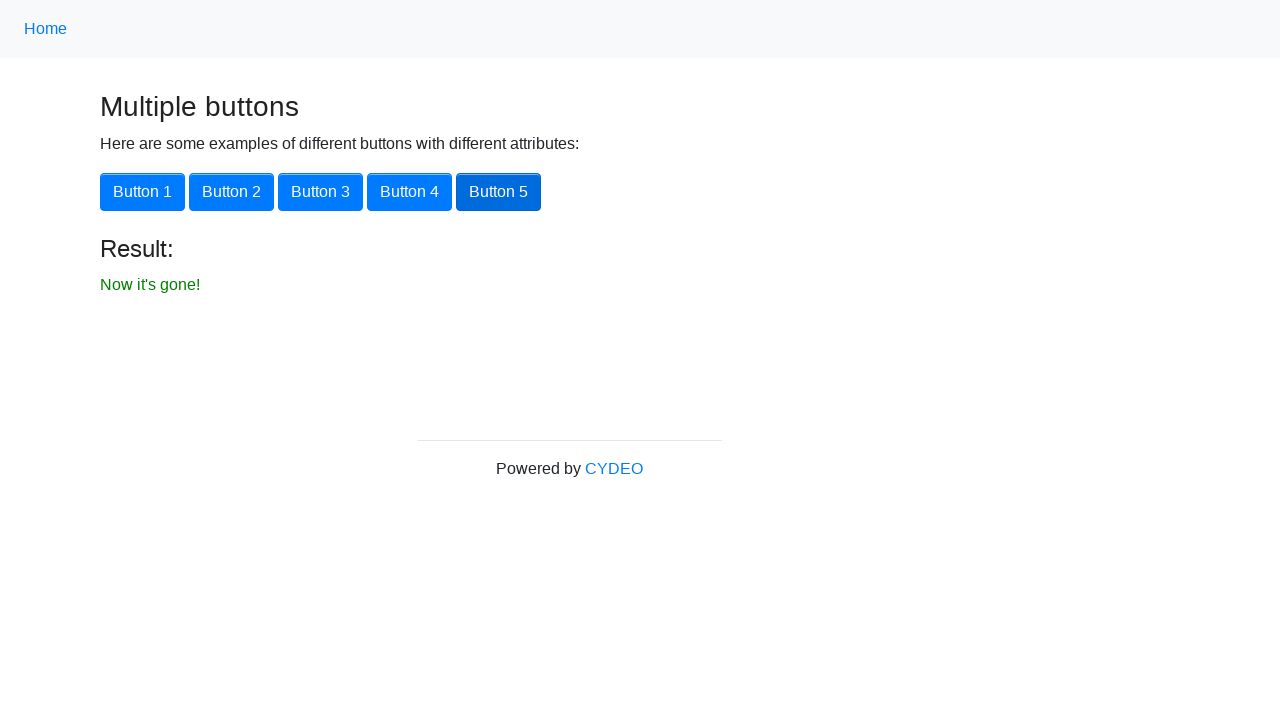

Waited 1 second after clicking button 6
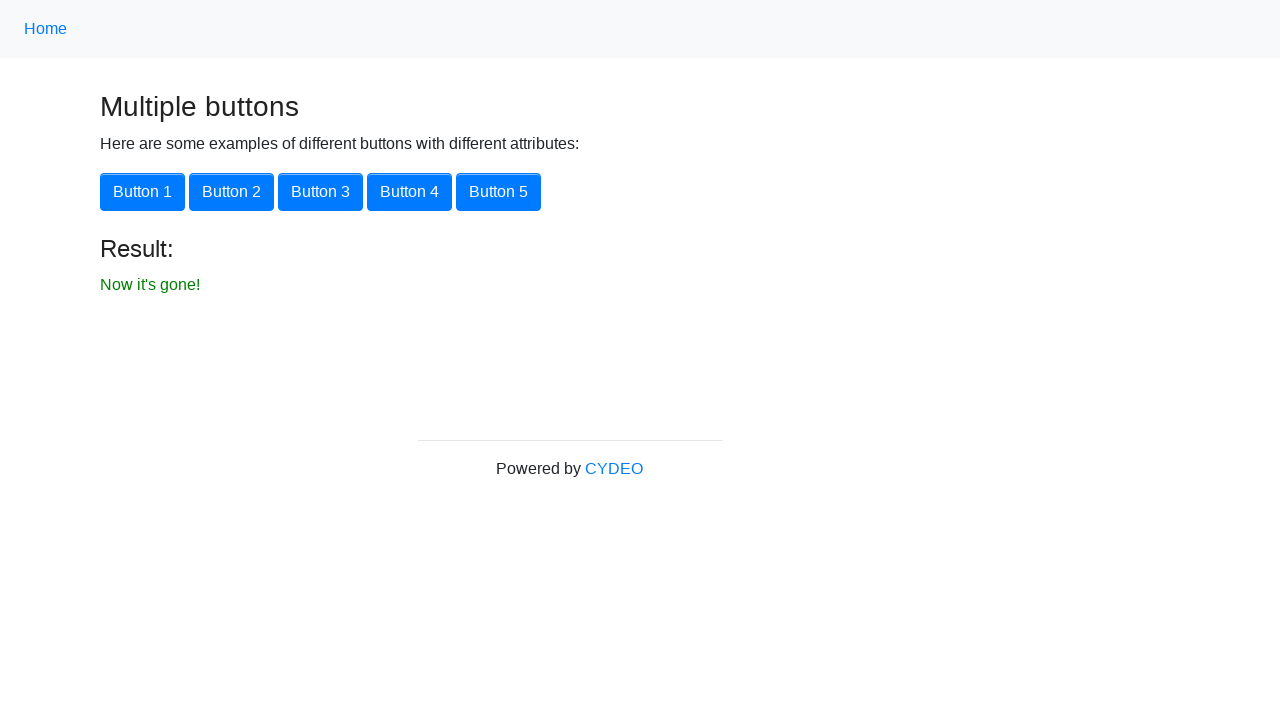

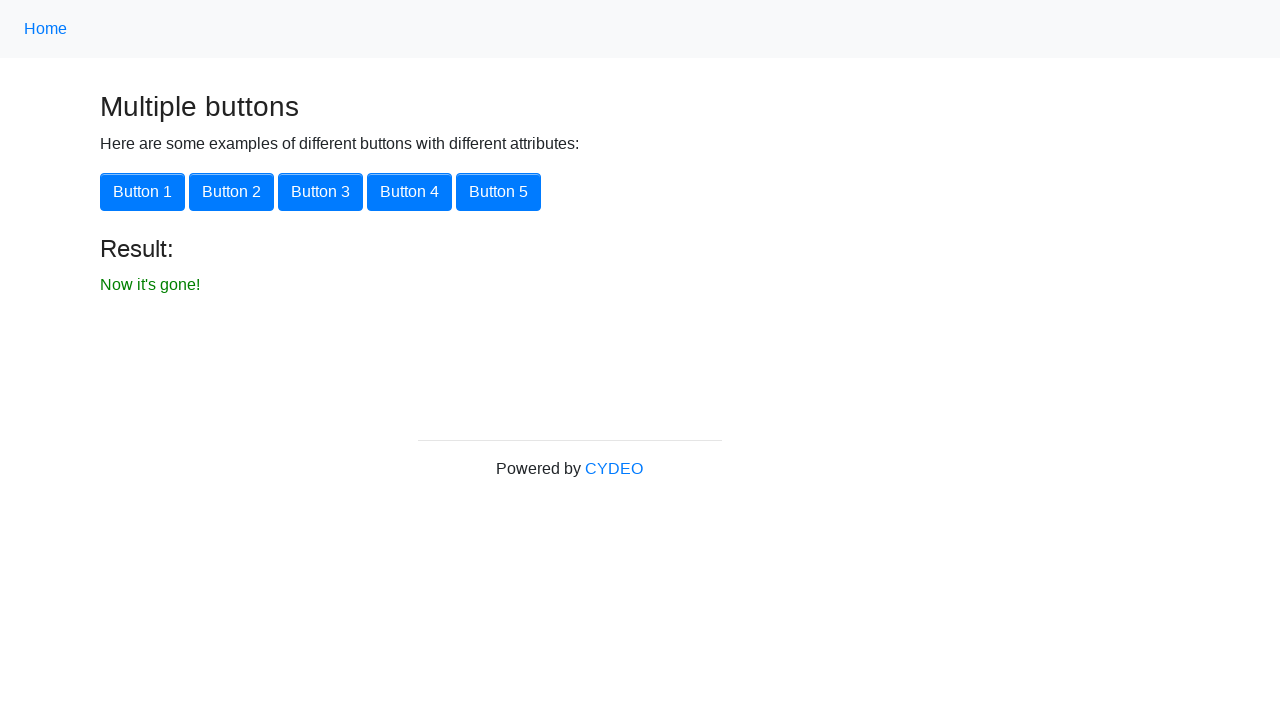